Verifies that the page title is "Your Store"

Starting URL: https://ecommerce-playground.lambdatest.io/

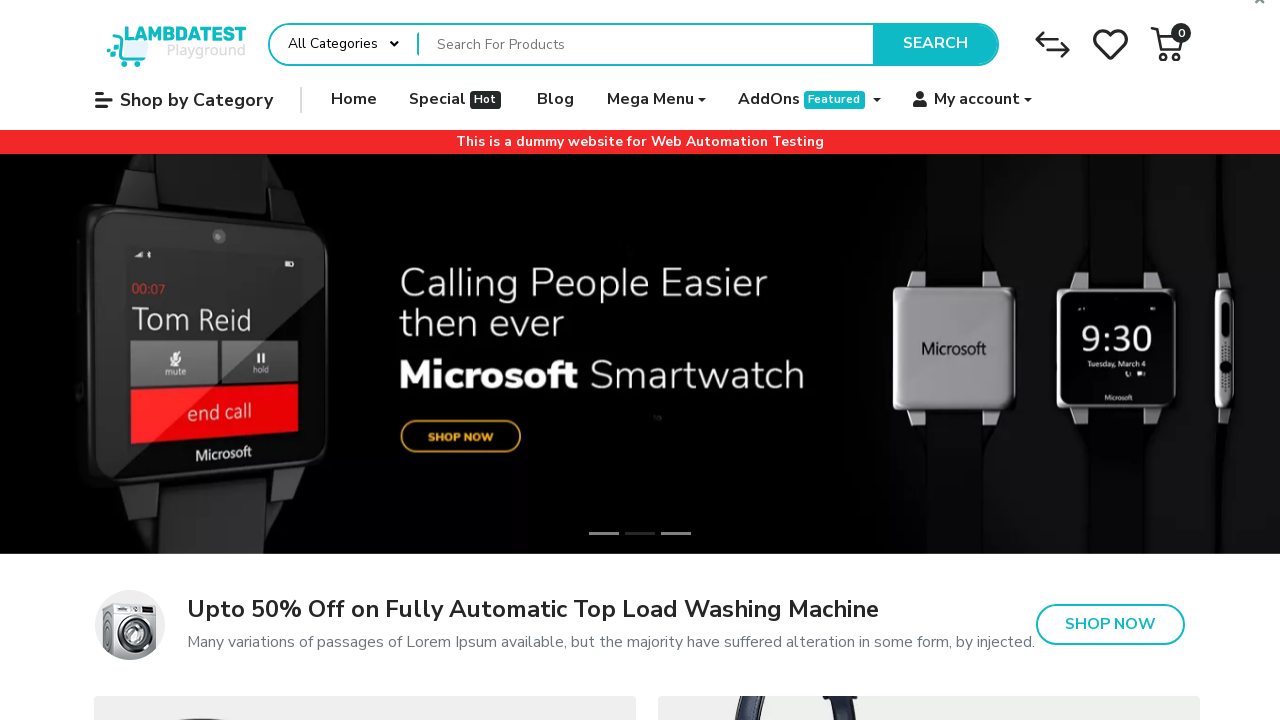

Navigated to ecommerce-playground.lambdatest.io home page
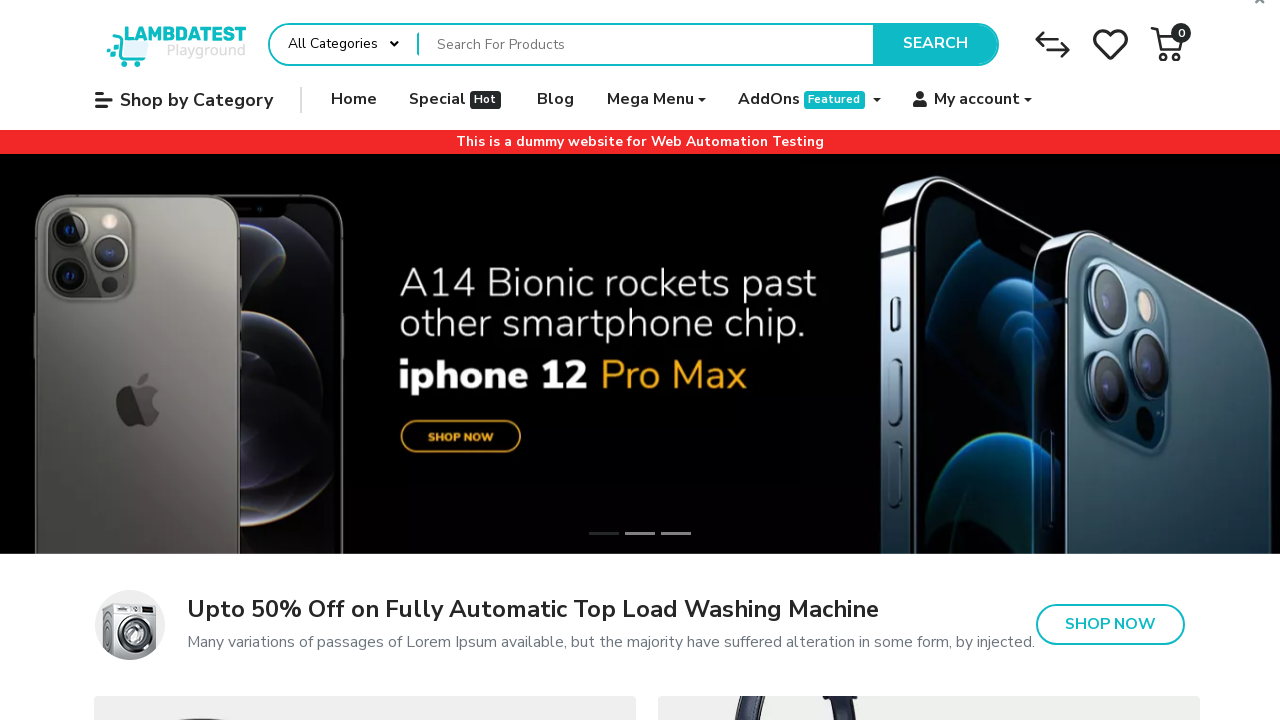

Verified page title is 'Your Store'
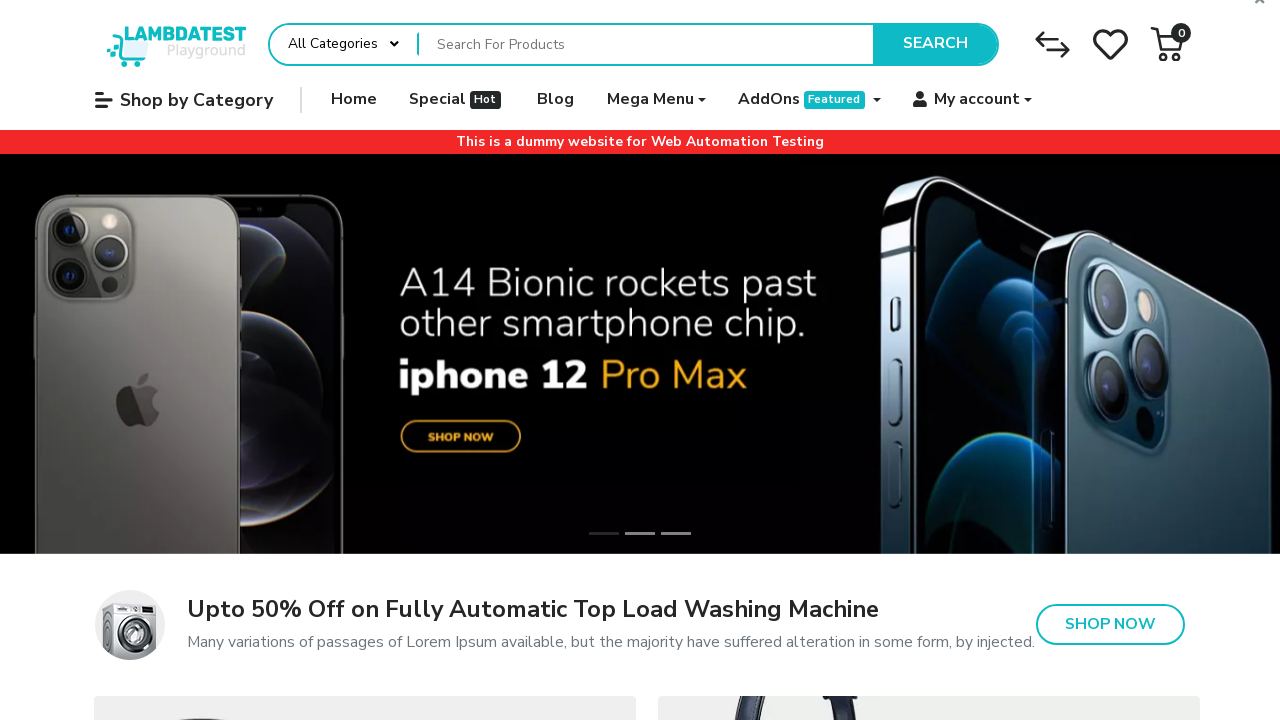

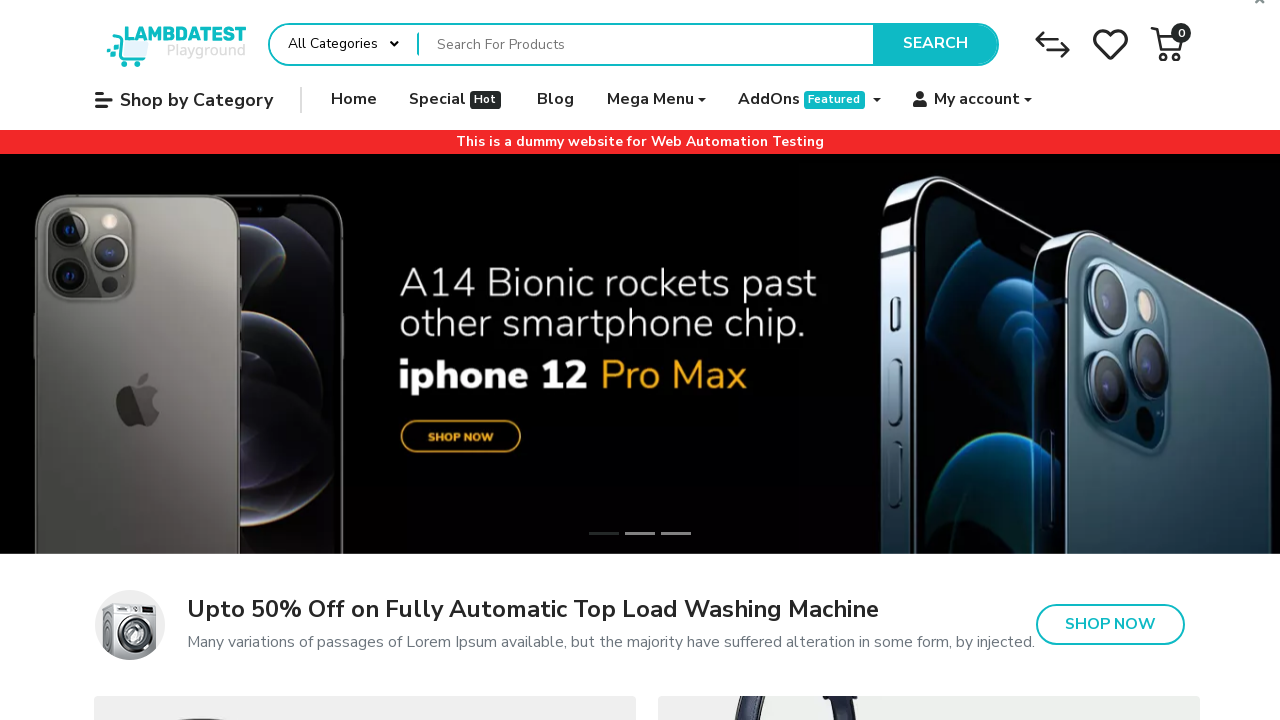